Tests interaction with Shadow DOM elements by locating a shadow host, accessing its shadow root, and filling a text input inside the shadow DOM with a search term.

Starting URL: http://watir.com/examples/shadow_dom.html

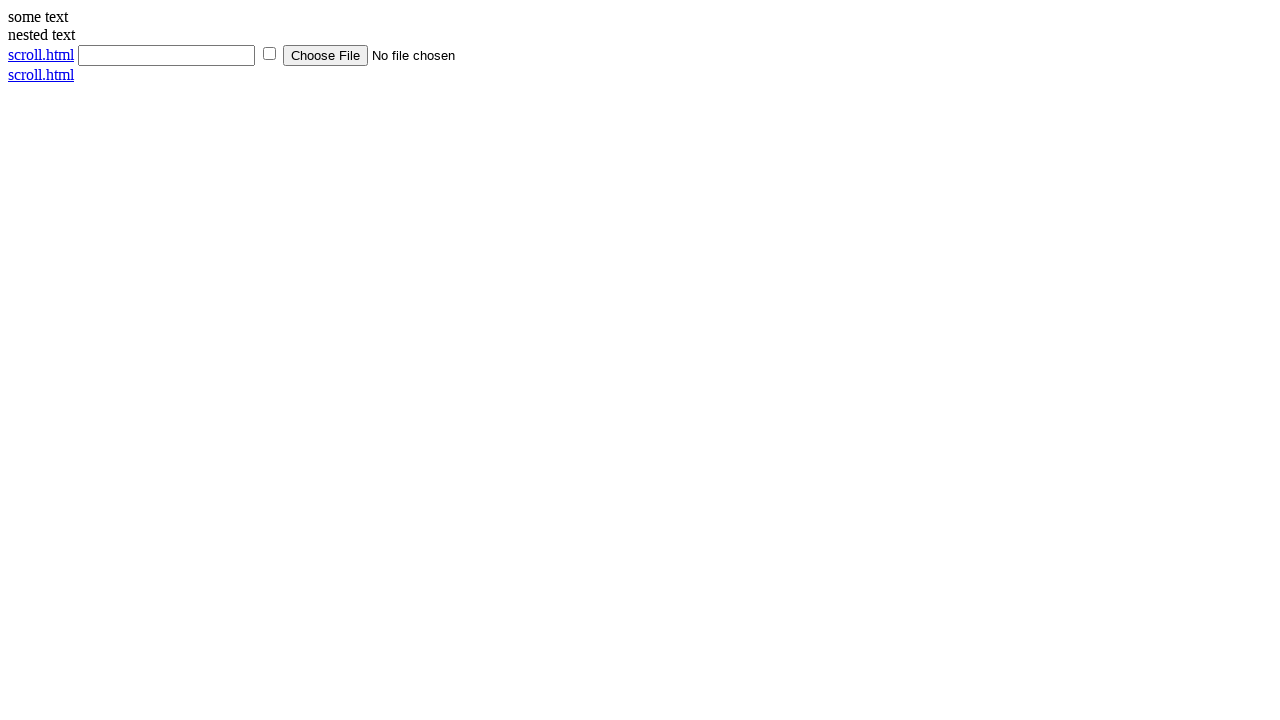

Navigated to Shadow DOM example page
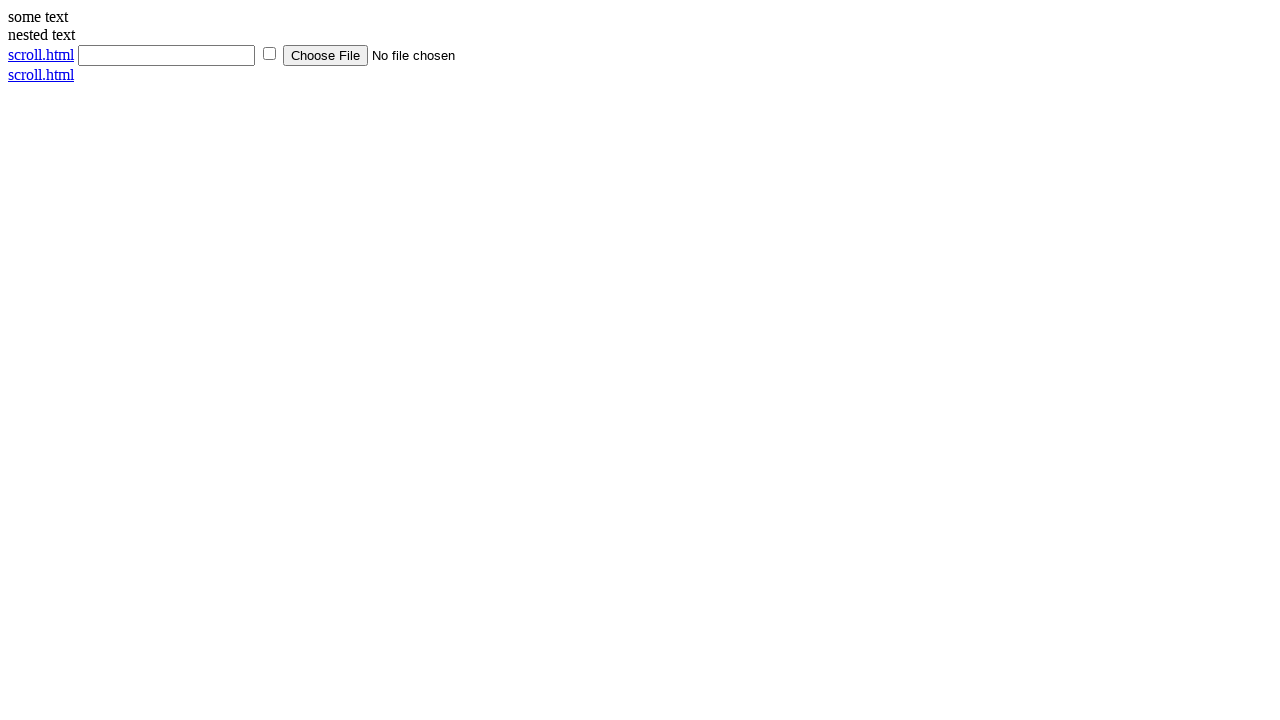

Located shadow host element with id='shadow_host'
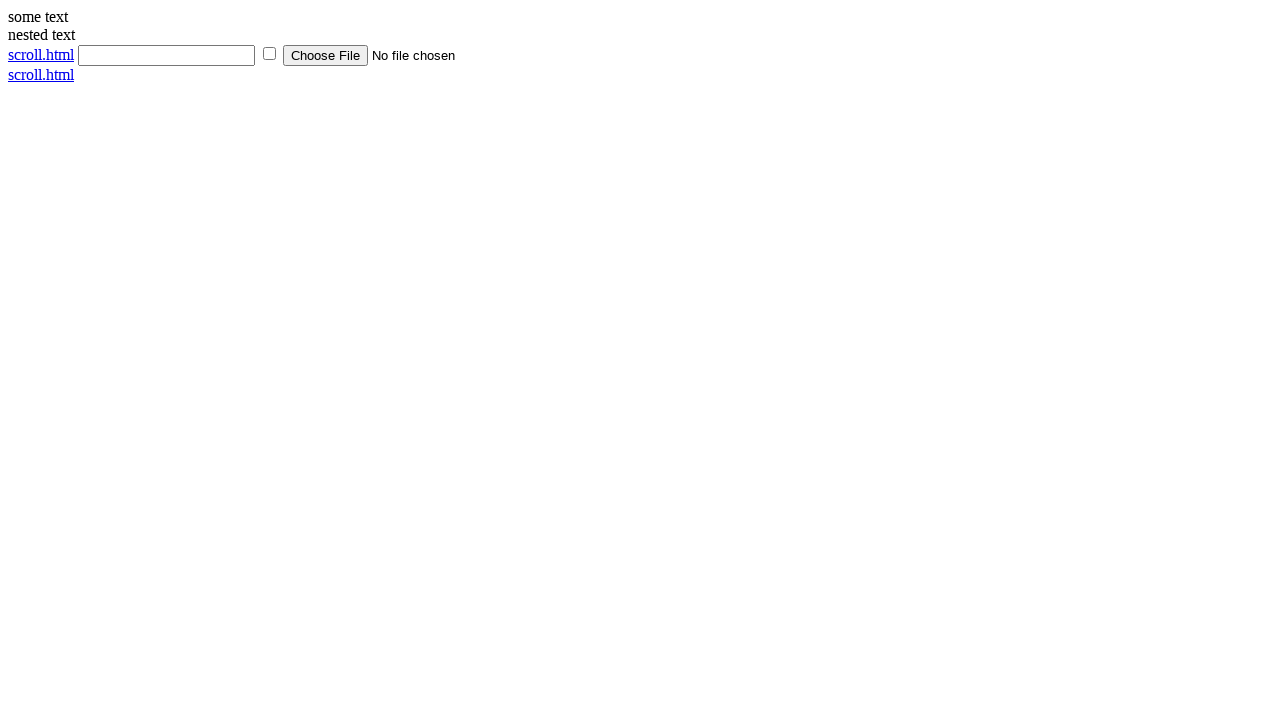

Located text input element inside shadow DOM
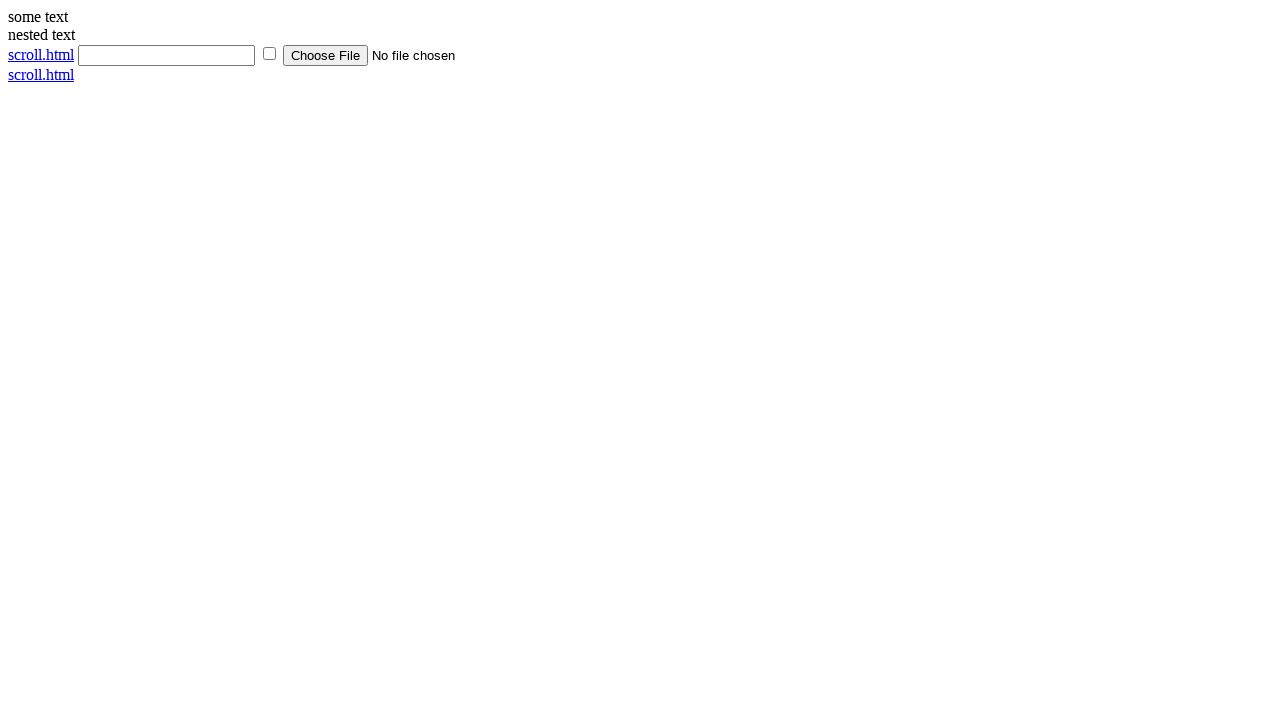

Filled shadow DOM text input with 'selenium' on xpath=//div[@id='shadow_host'] >> input[type='text']
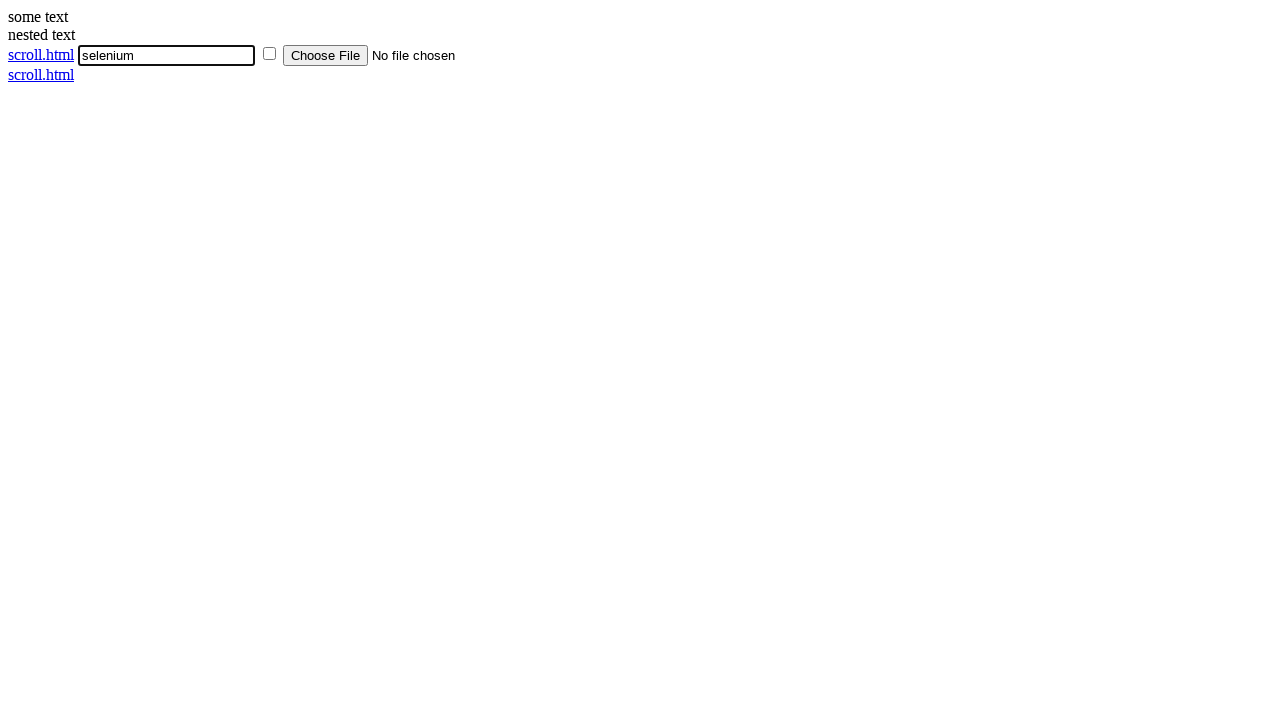

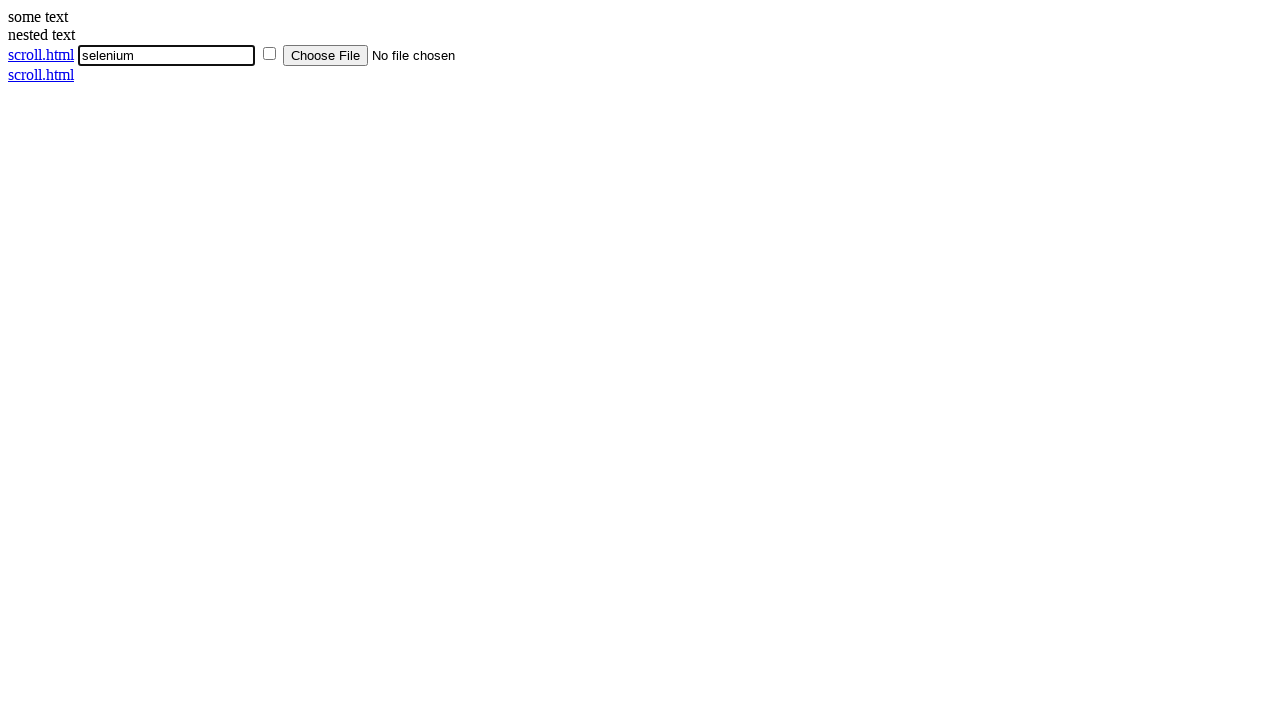